Tests different button click types including double click, right click, and regular click, verifying the corresponding messages are displayed.

Starting URL: https://demoqa.com/buttons

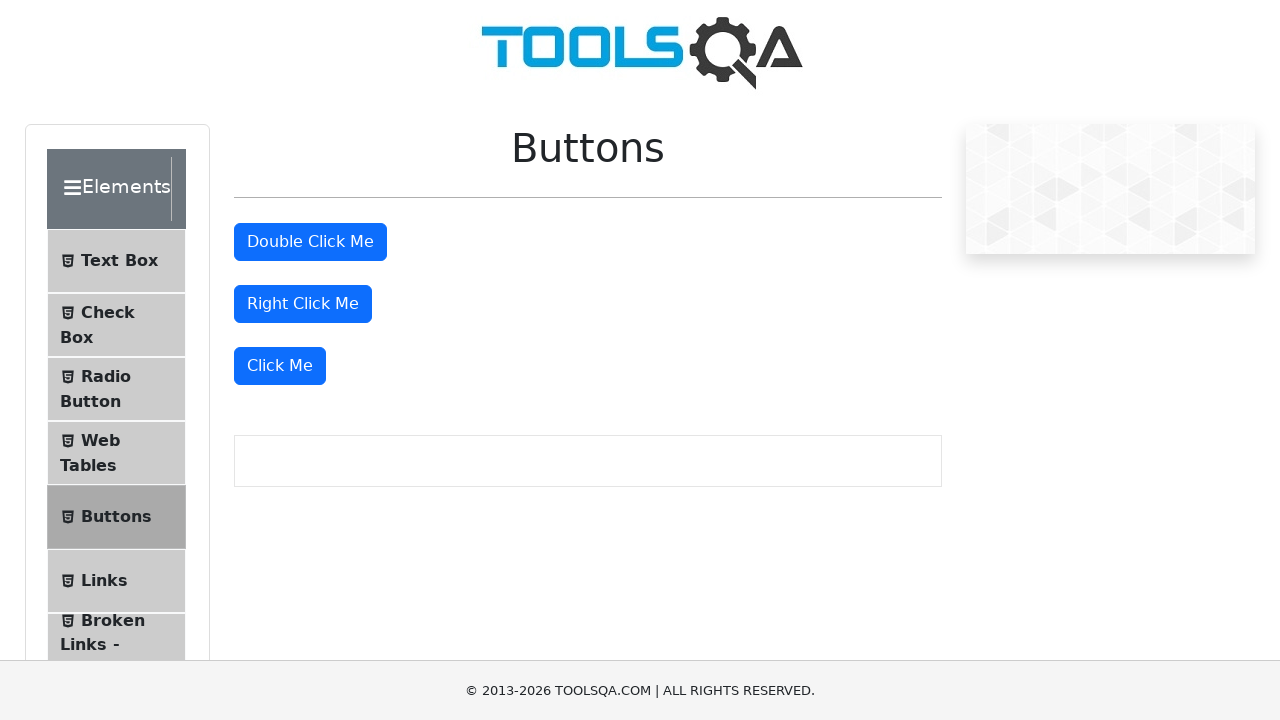

Double-clicked the double click button at (310, 242) on #doubleClickBtn
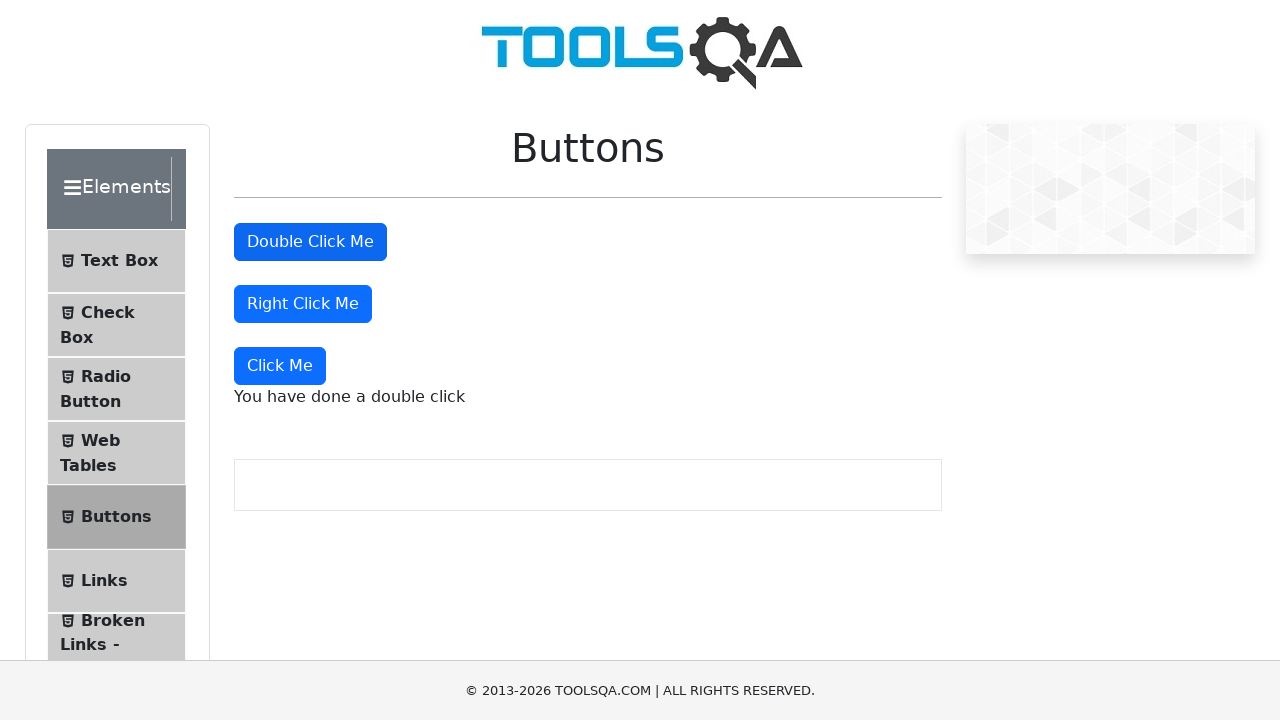

Double click message appeared
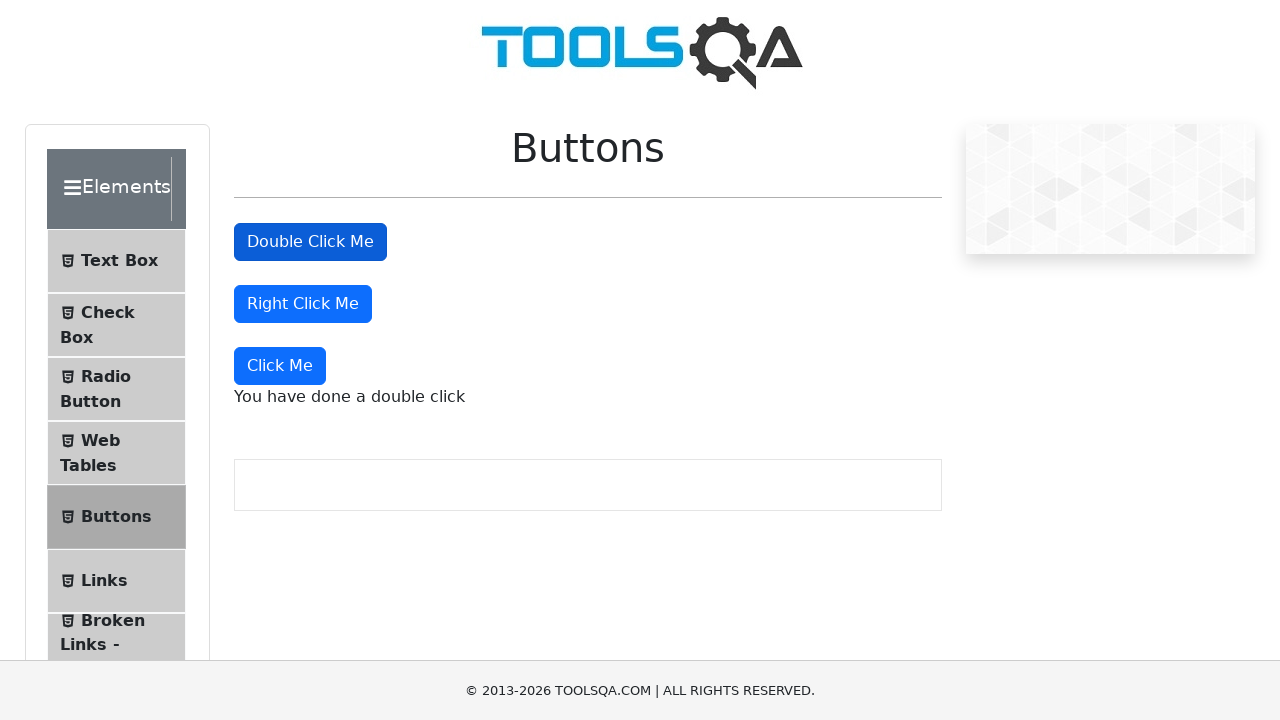

Right-clicked the right click button at (303, 304) on #rightClickBtn
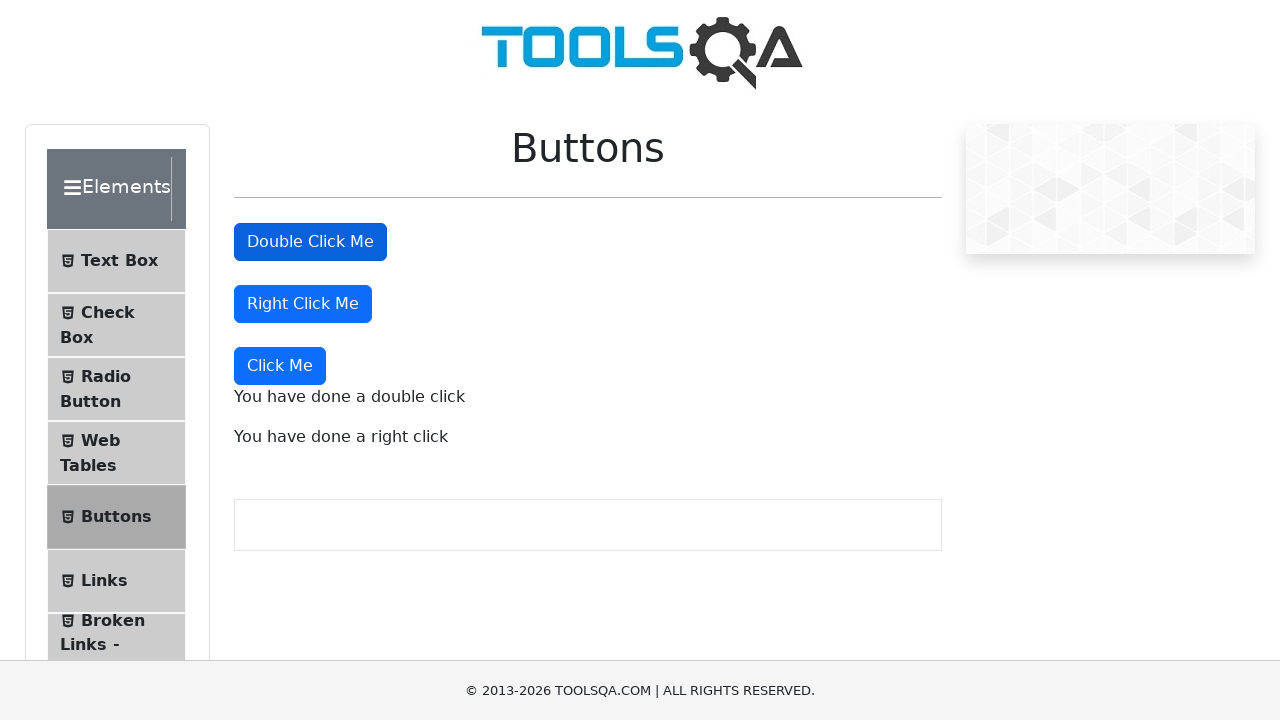

Right click message appeared
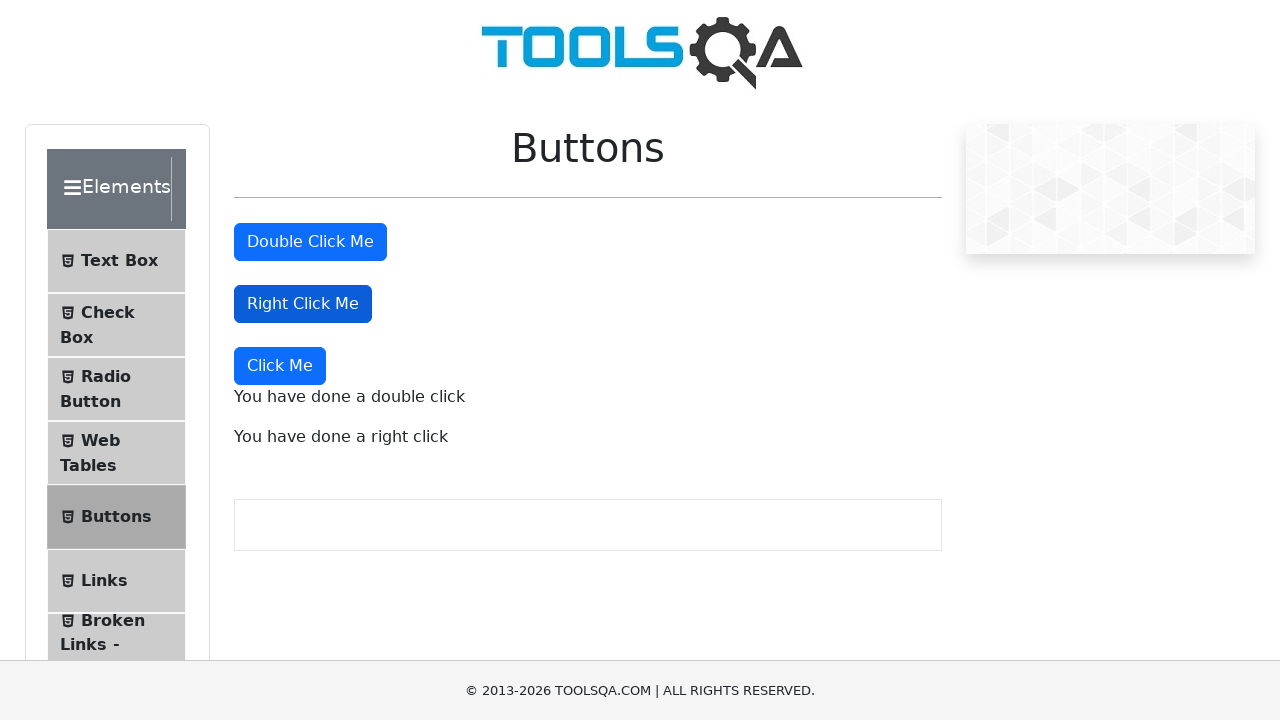

Clicked the dynamic click button at (280, 366) on xpath=//button[text()='Click Me']
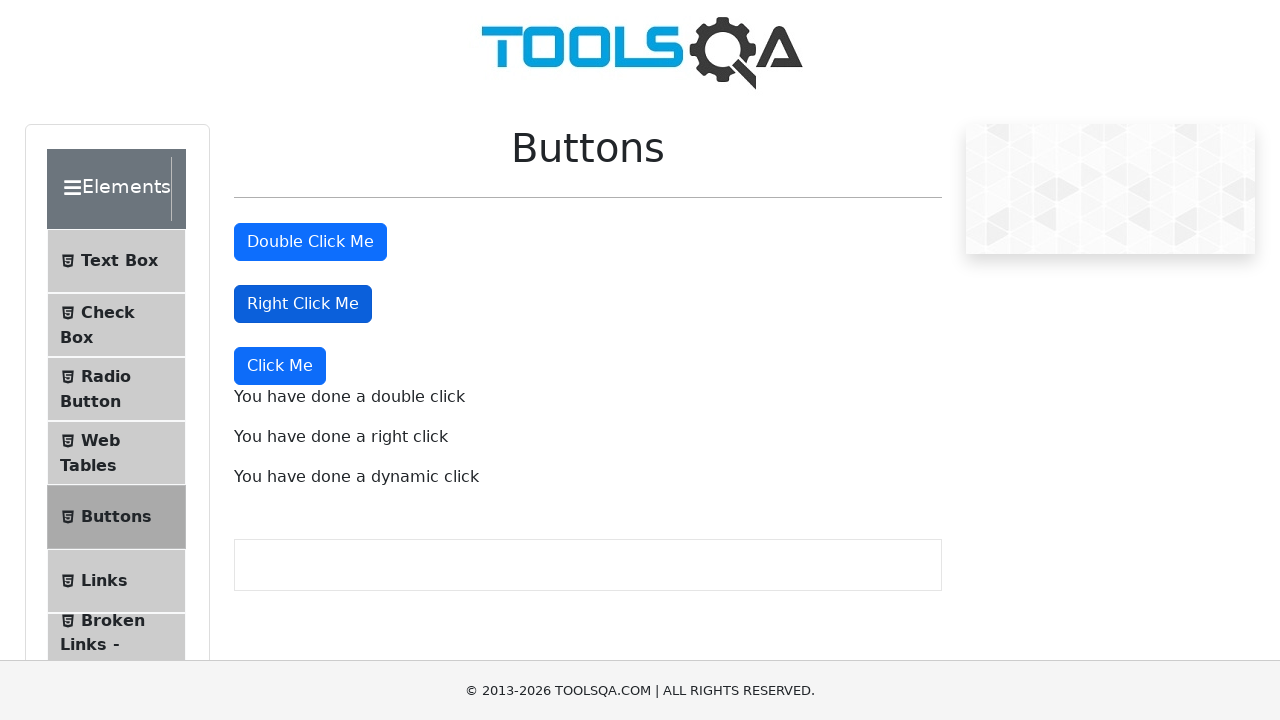

Dynamic click message appeared
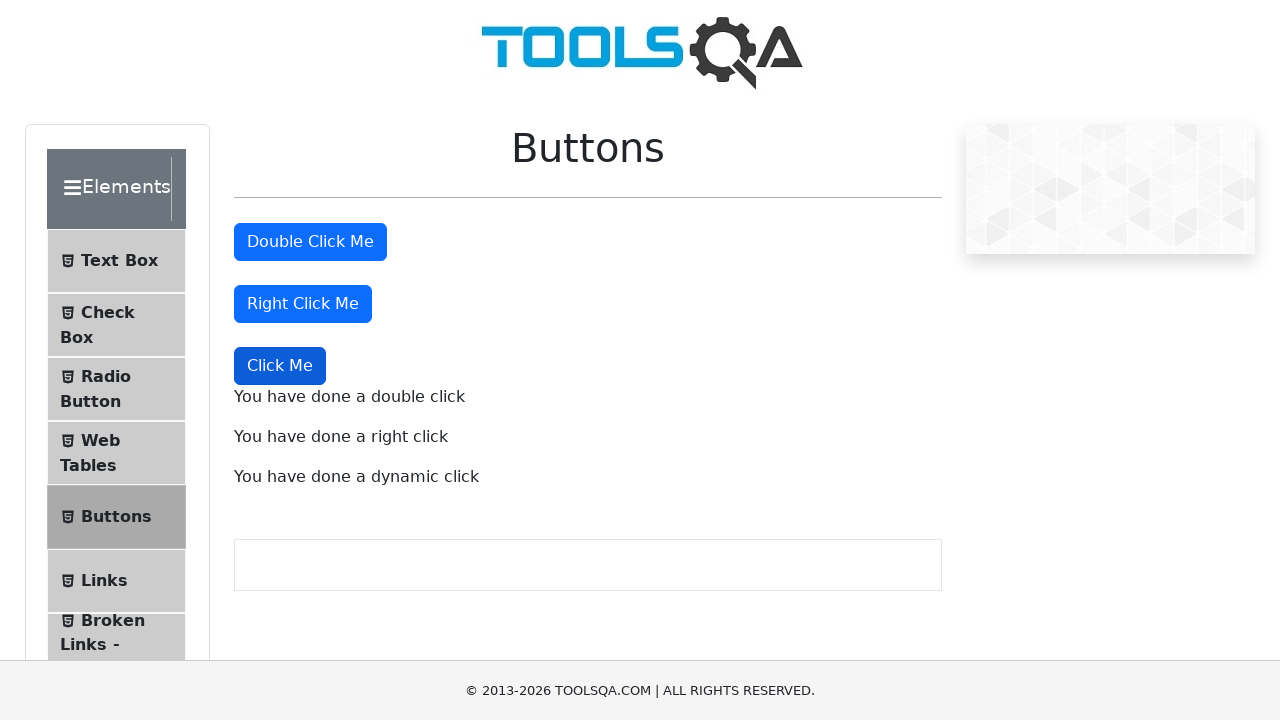

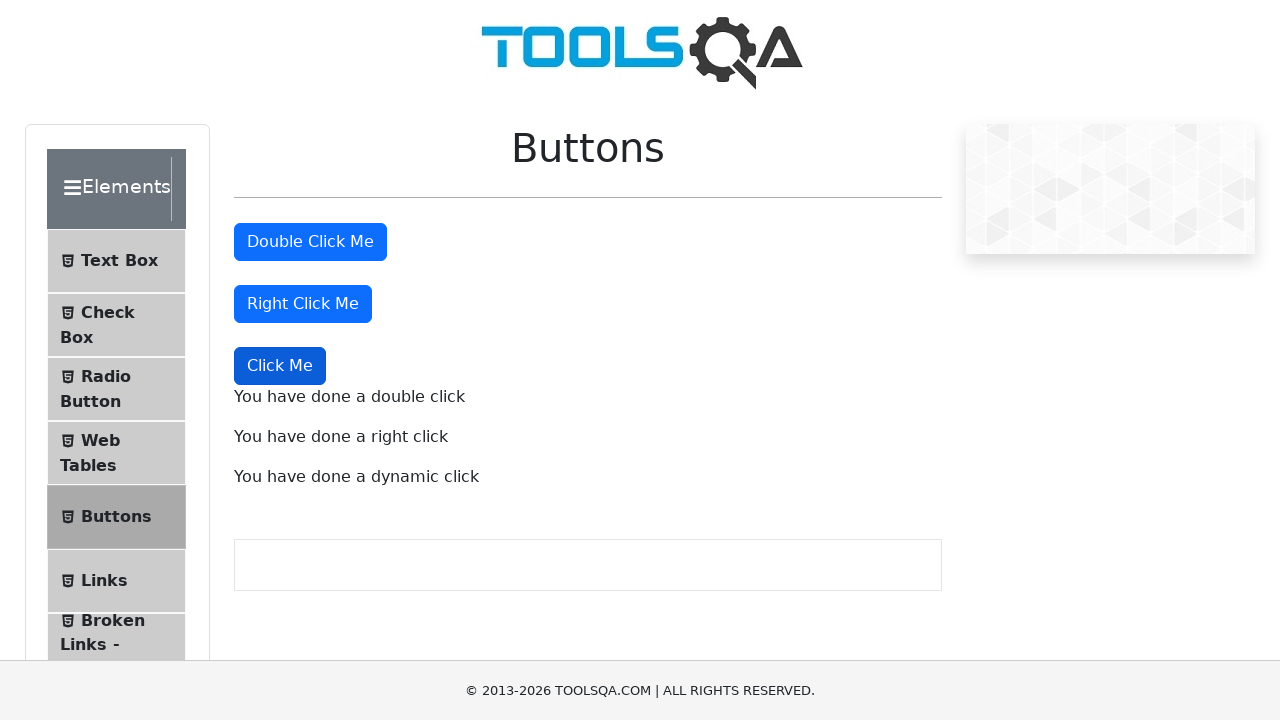